Navigates to jQueryUI droppable demo page, waits briefly, then navigates to W3Schools JavaScript popup tutorial page.

Starting URL: https://jqueryui.com/droppable/

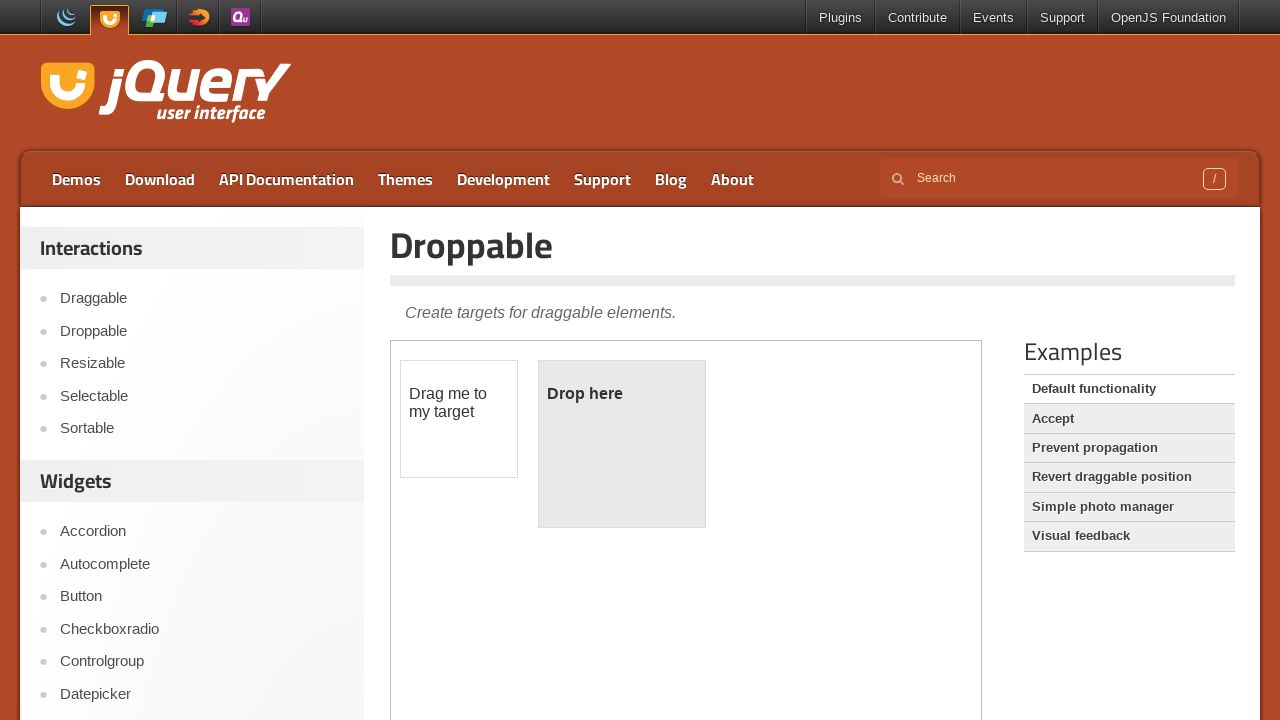

Navigated to jQueryUI droppable demo page
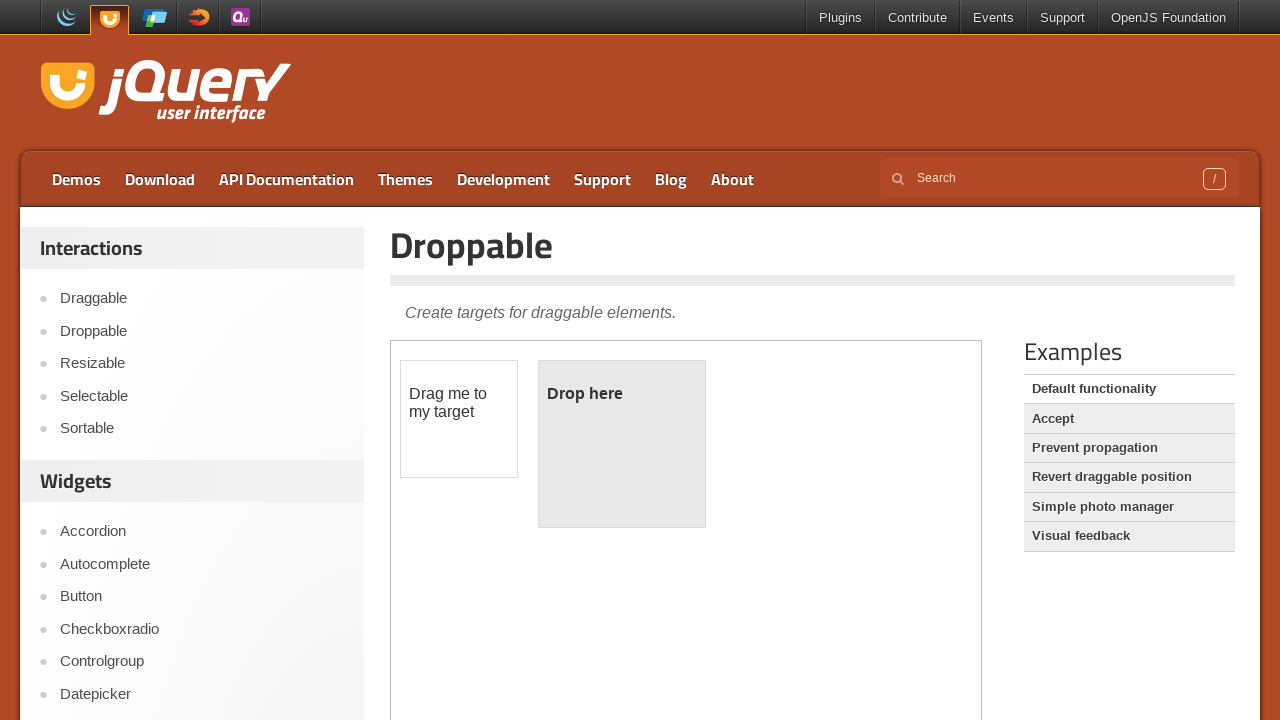

Waited briefly for page to load
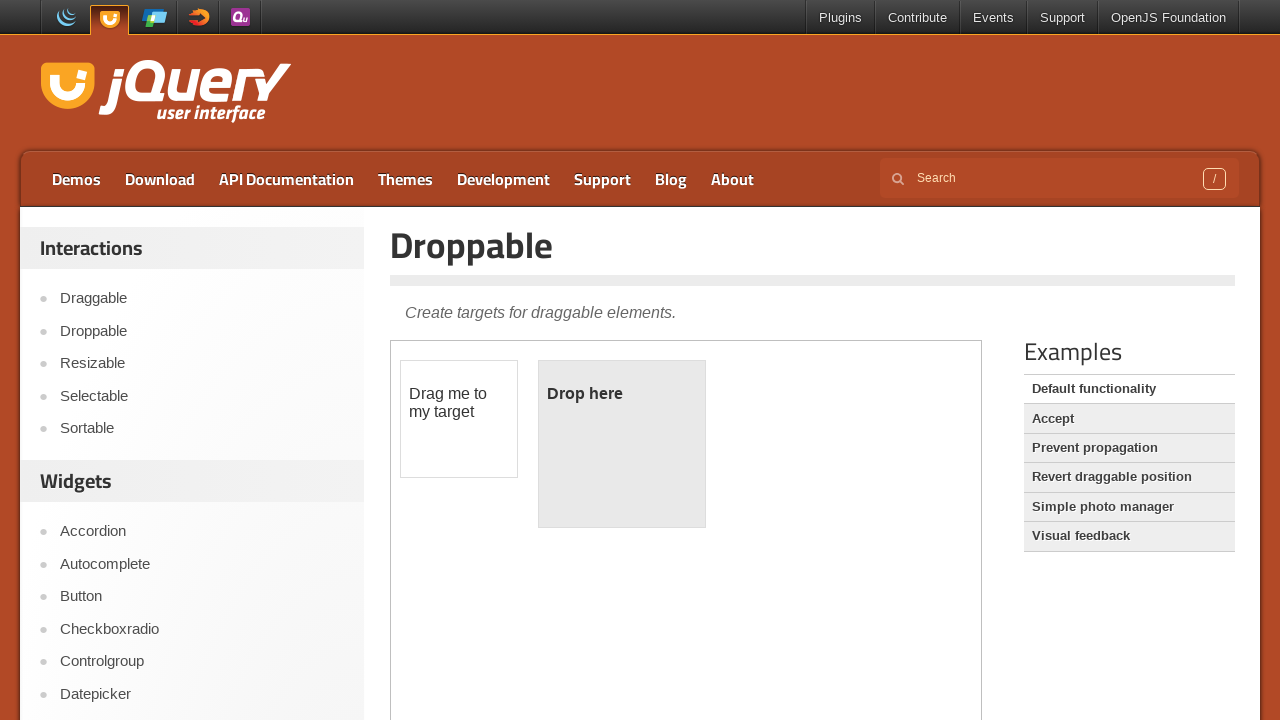

Navigated to W3Schools JavaScript popup tutorial page
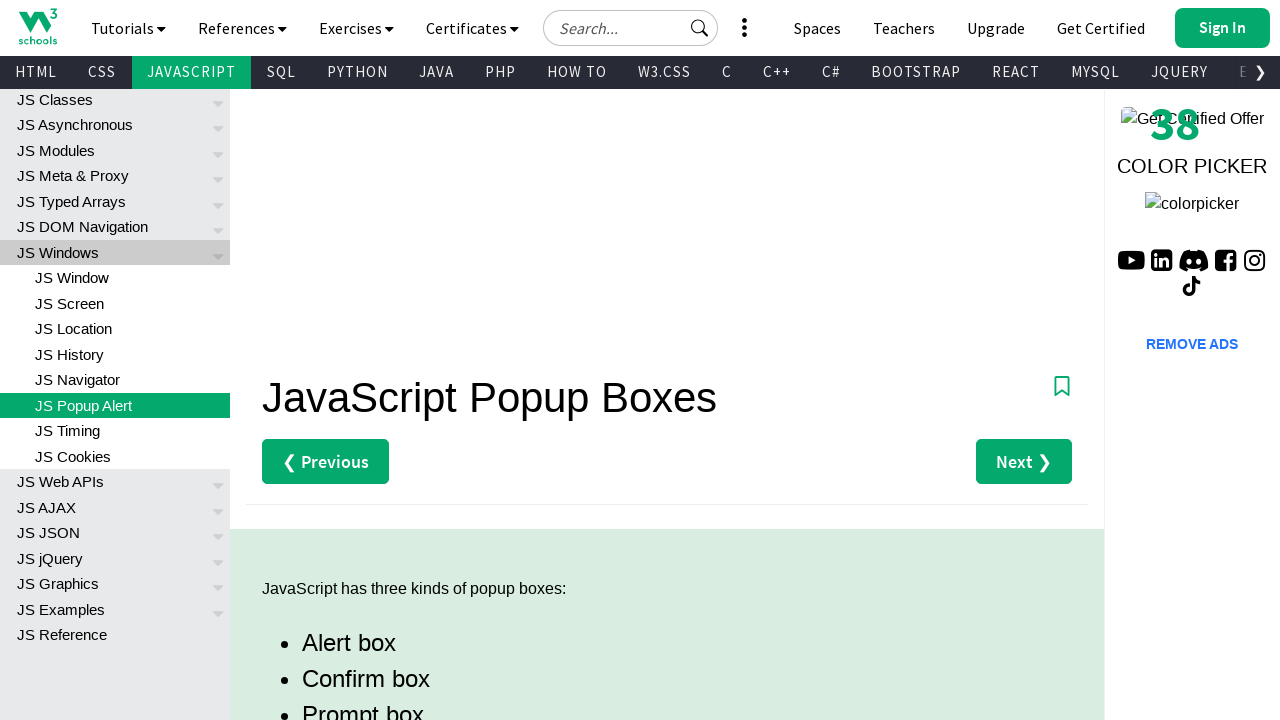

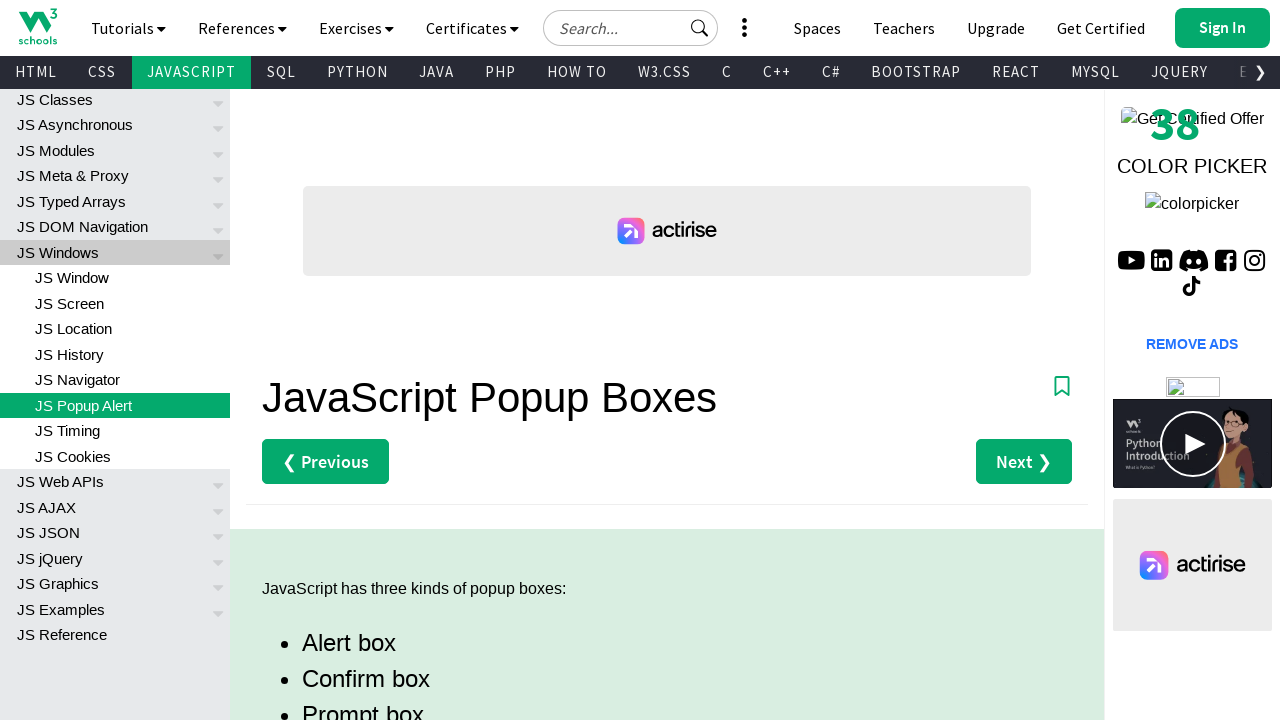